Tests selecting "2 Weeks" as paste expiration option in the Pastebin home page dropdown

Starting URL: https://pastebin.com

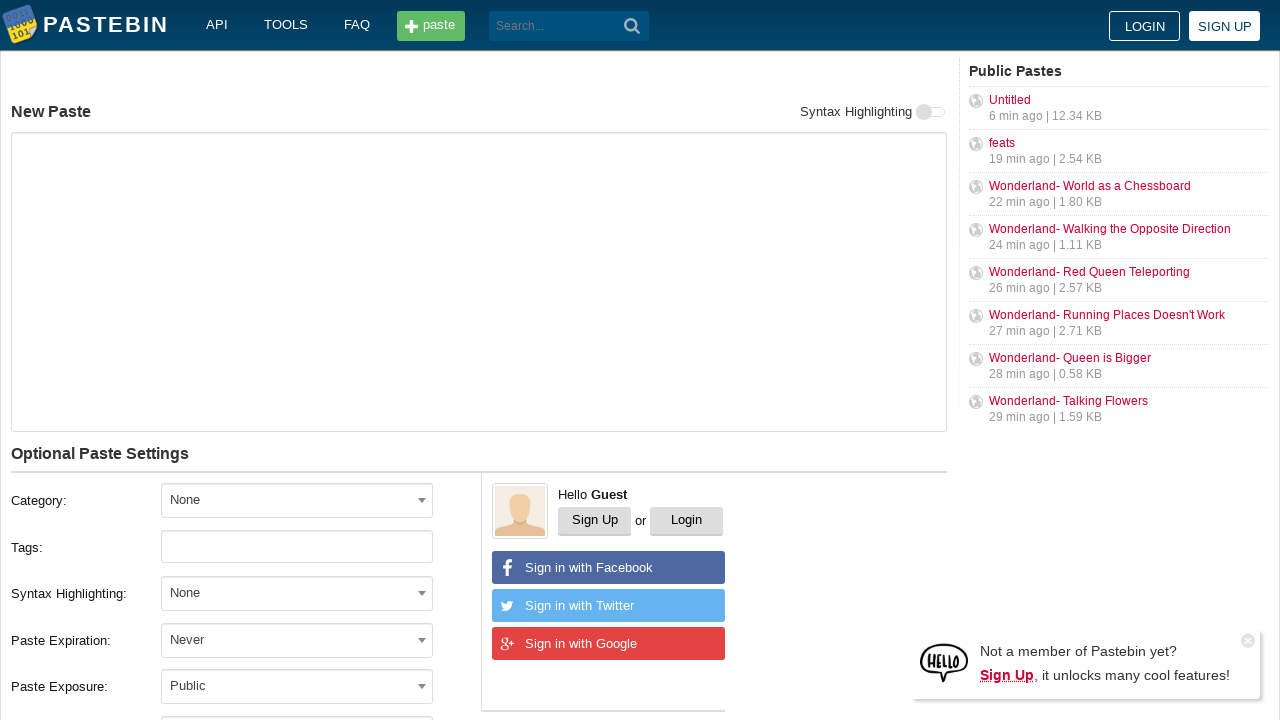

Clicked on the Paste Expiration dropdown at (311, 640) on xpath=//label[text()='Paste Expiration:']/following-sibling::div
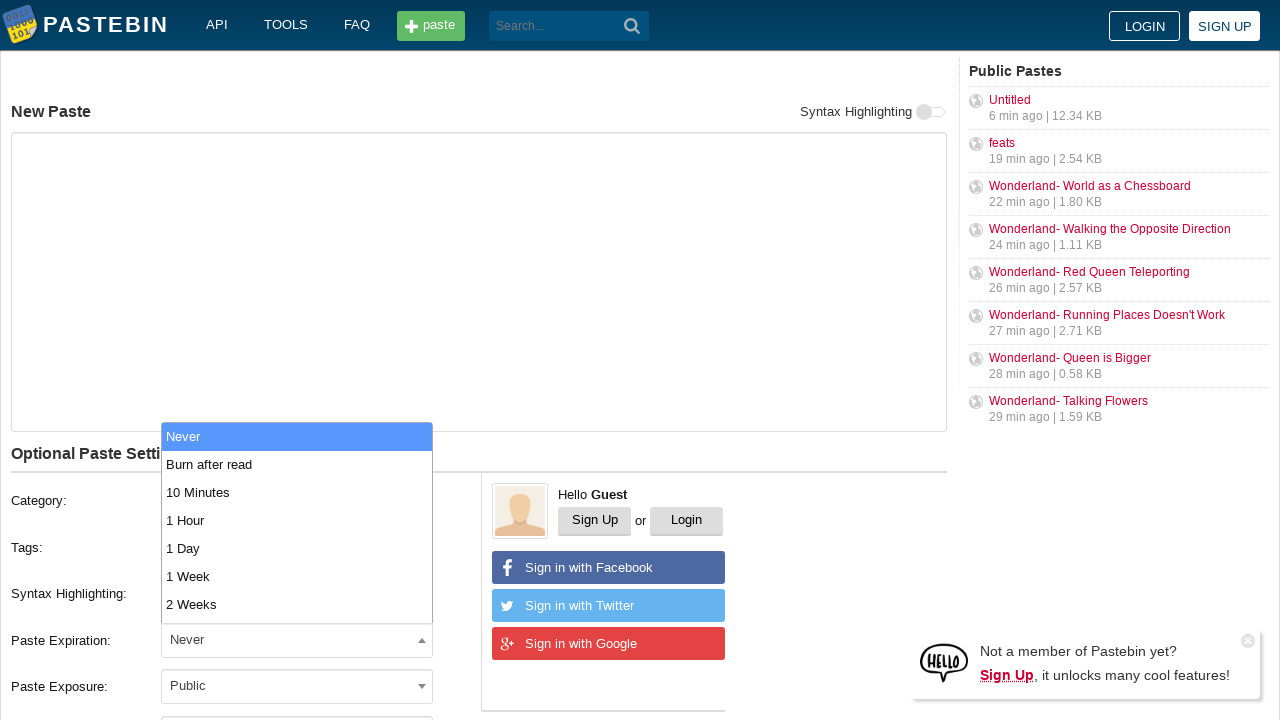

Selected '2 Weeks' from the expiration dropdown at (297, 604) on xpath=//span[@class='select2-results']//li[text()='2 Weeks']
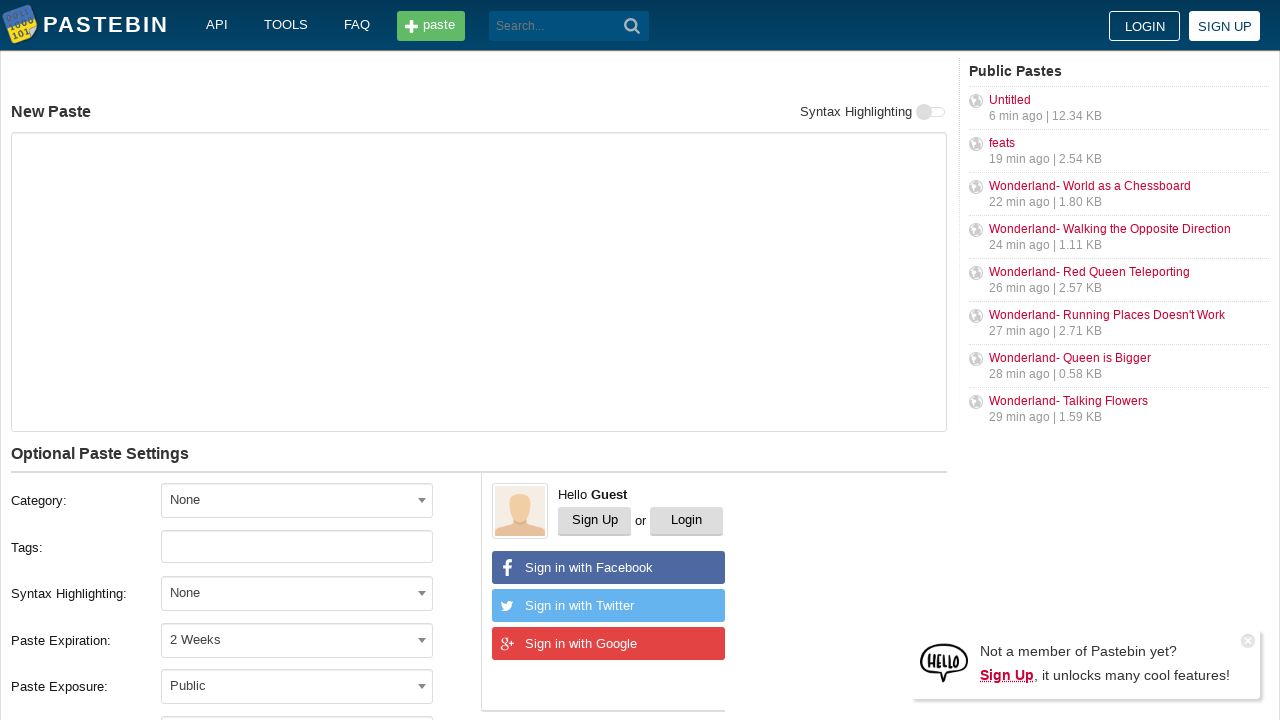

Verified that the expiration selection container is visible
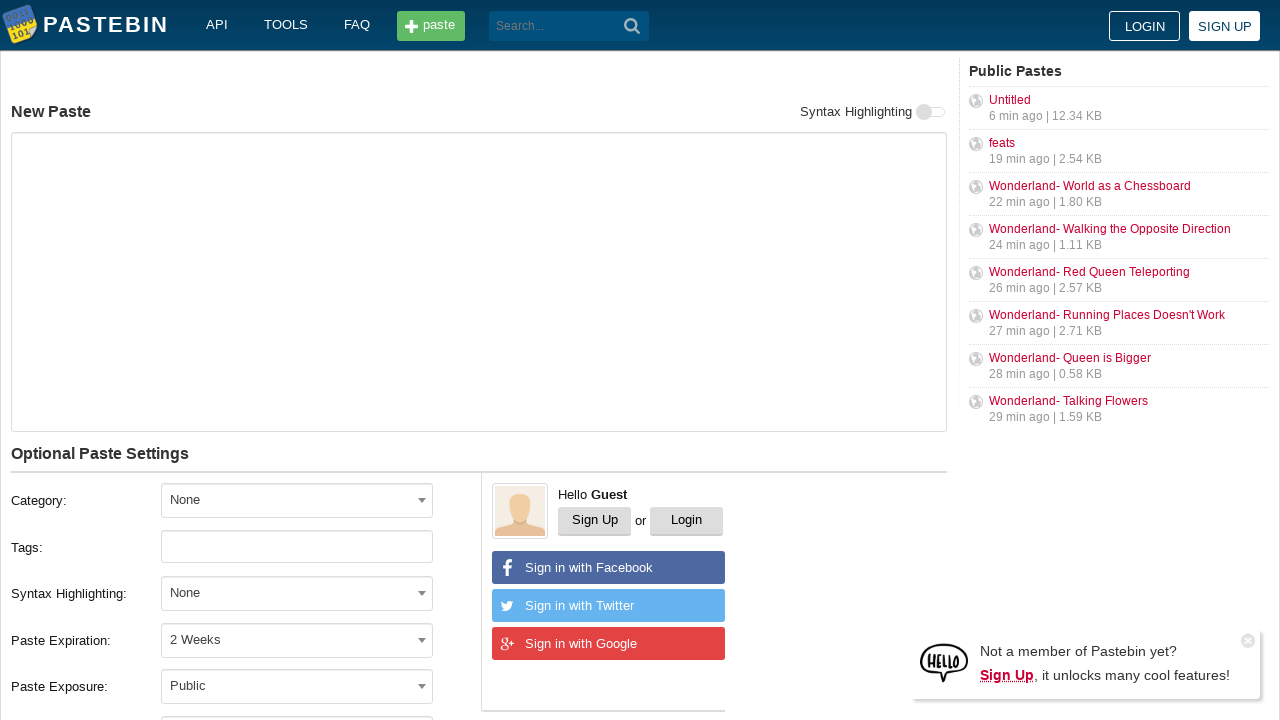

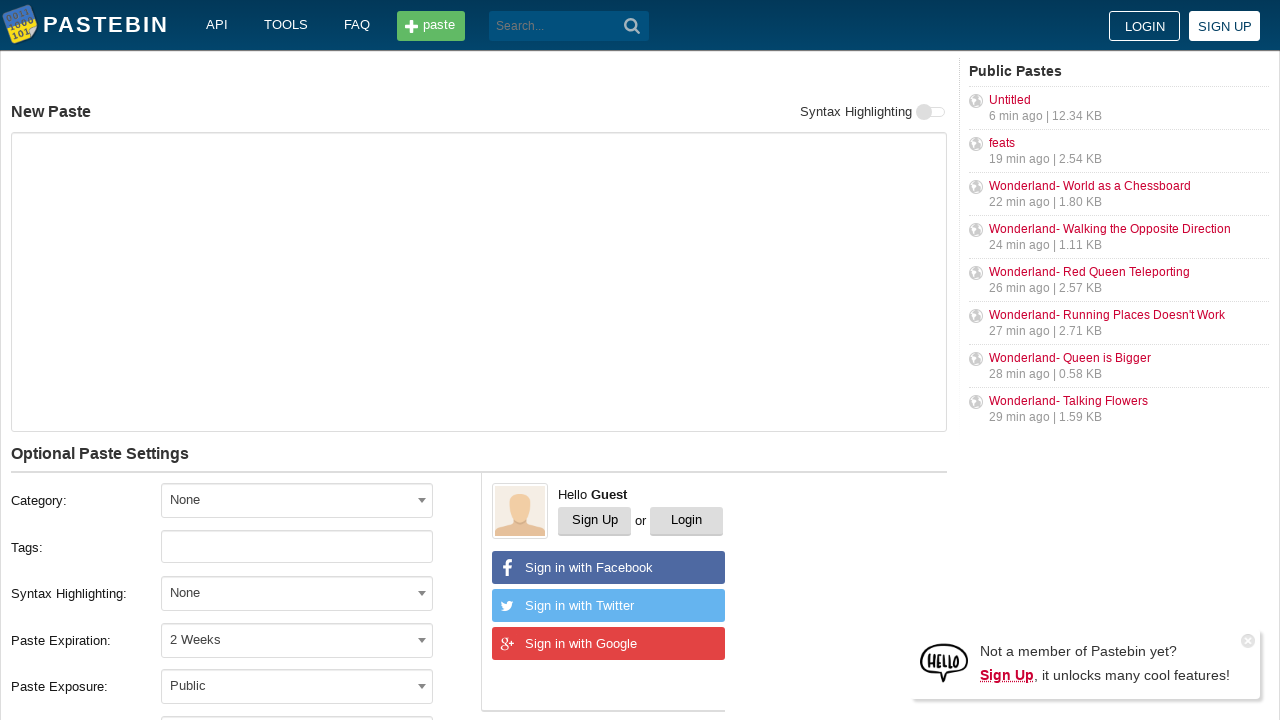